Tests right-click context menu functionality by performing a context click on a button element to trigger the jQuery context menu

Starting URL: http://swisnl.github.io/jQuery-contextMenu/demo.html

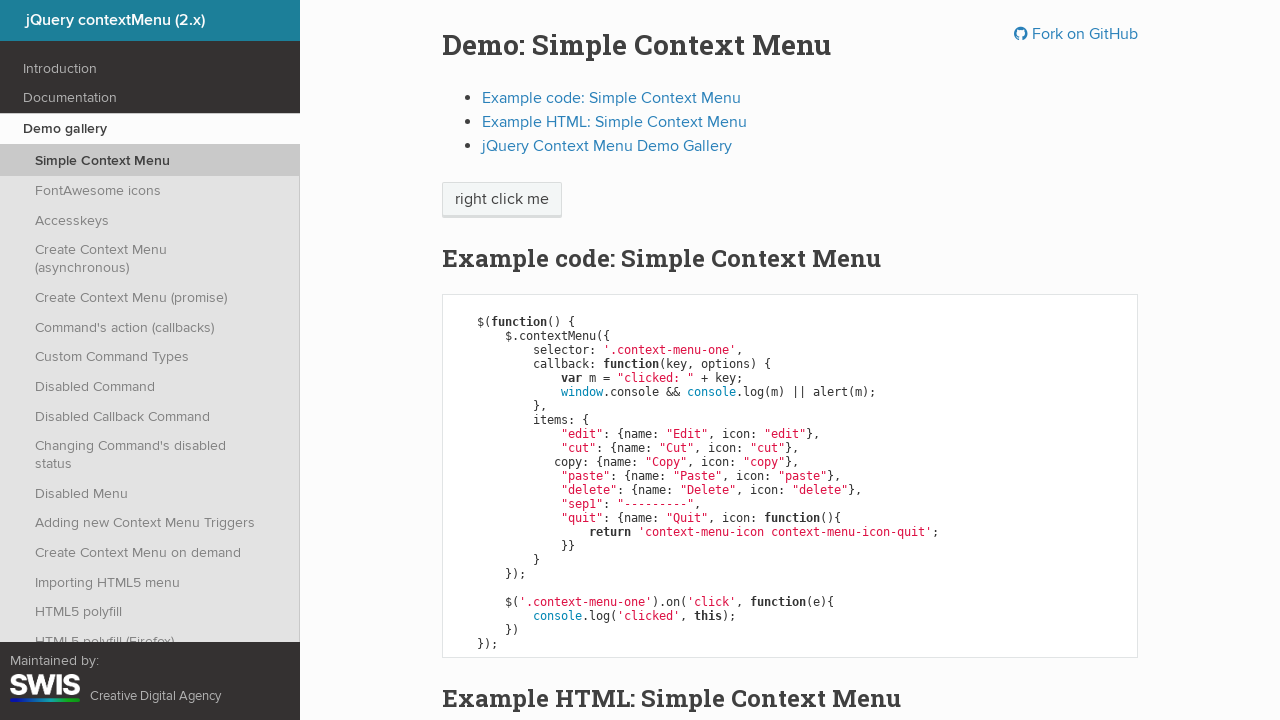

Located button element for context menu trigger
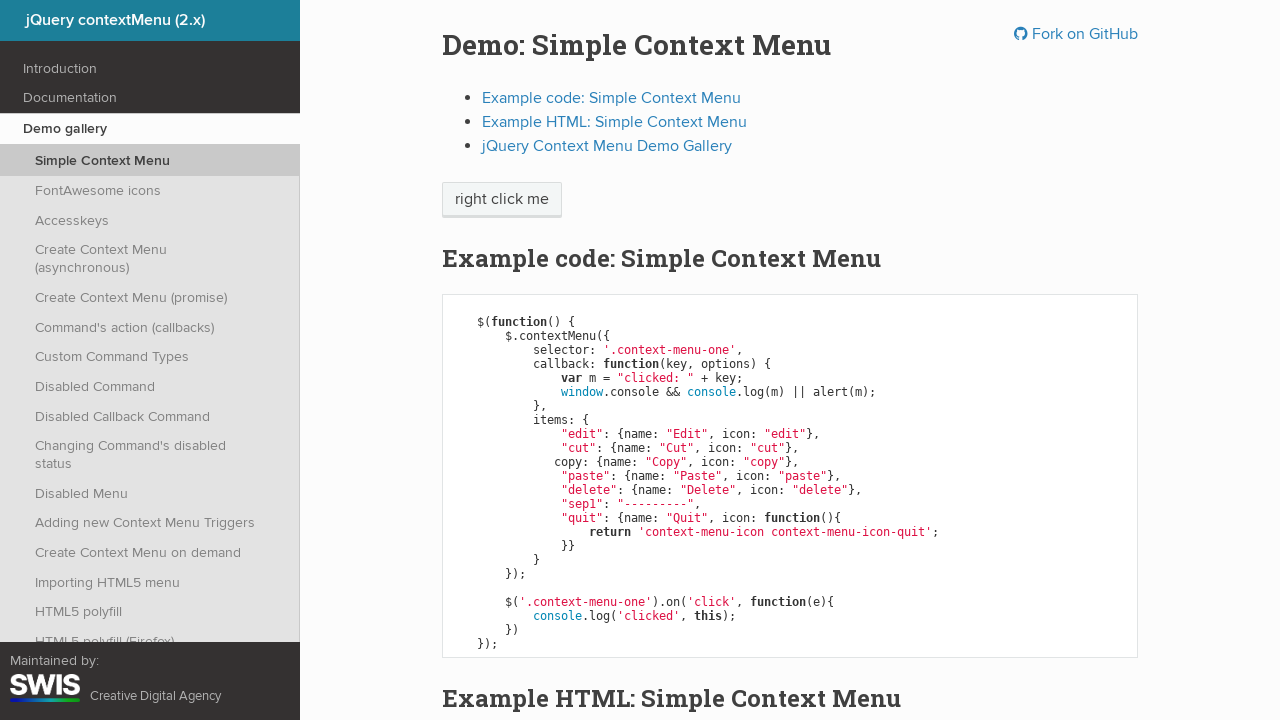

Right-clicked button element to trigger jQuery context menu at (502, 200) on xpath=/html/body/div/section/div/div/div/p/span
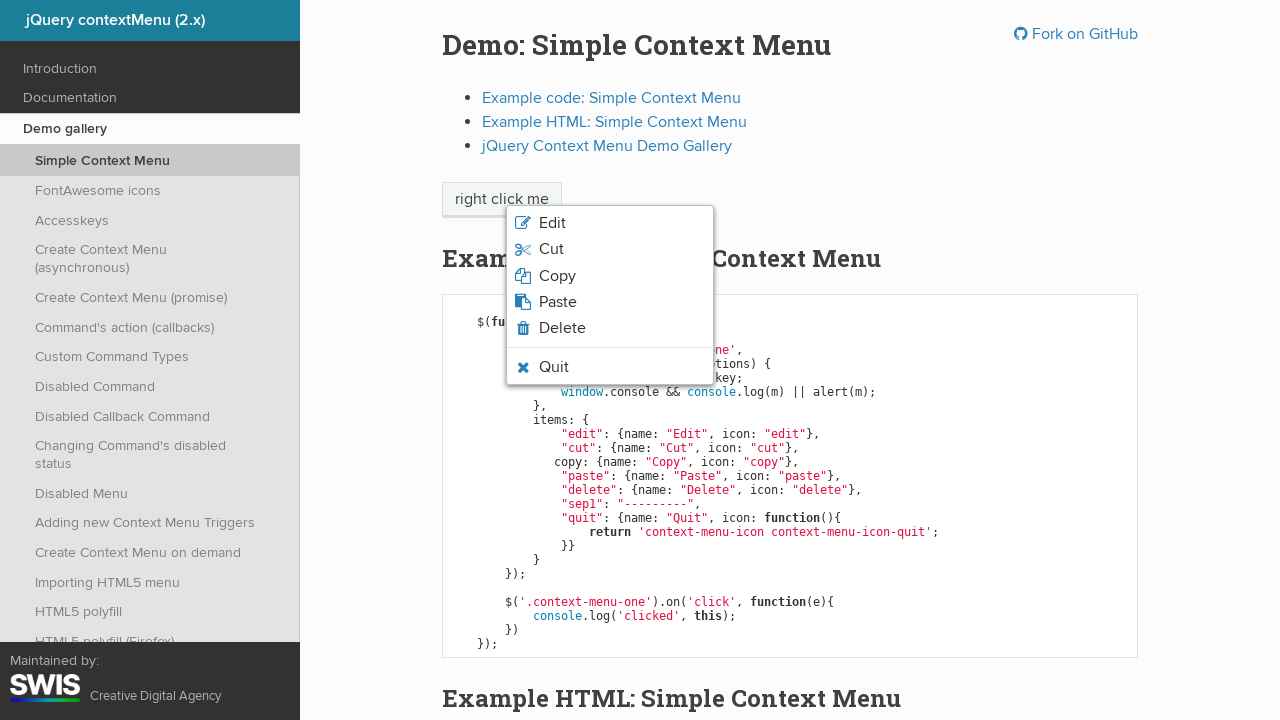

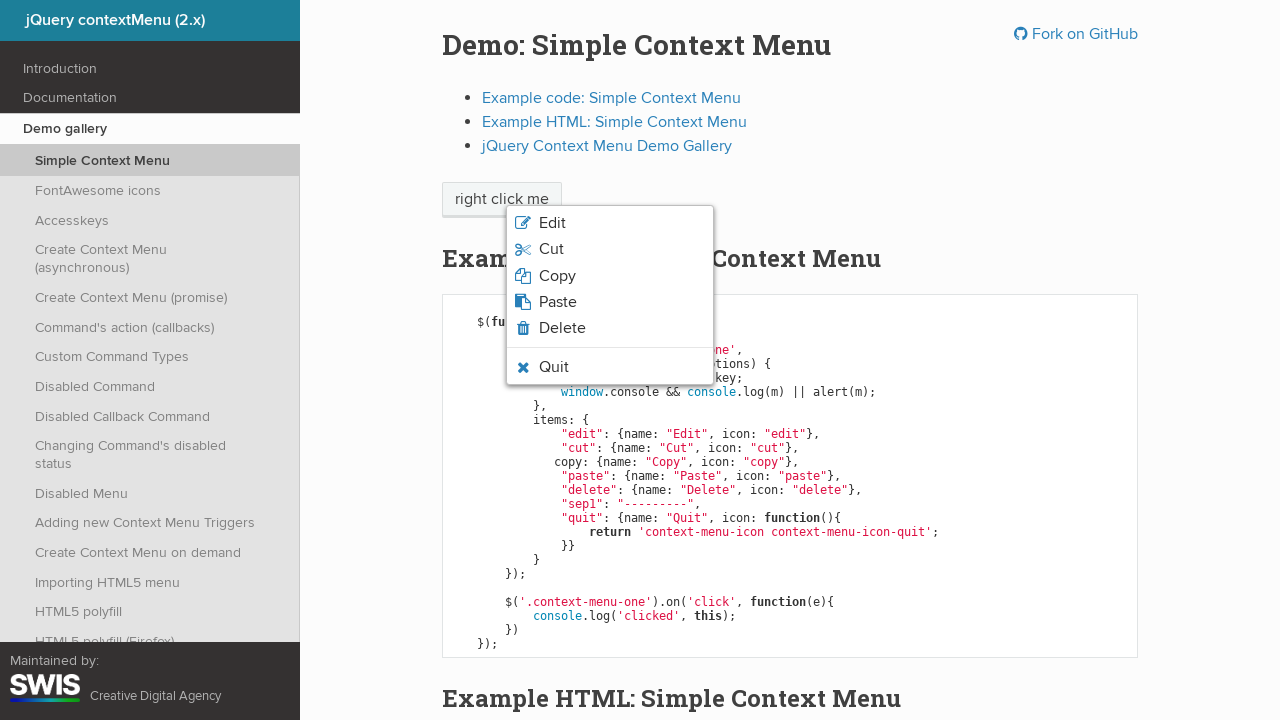